Tests radio button handling by clicking and verifying selection of multiple radio buttons across different groups (sport and color categories)

Starting URL: https://practice.cydeo.com/radio_buttons

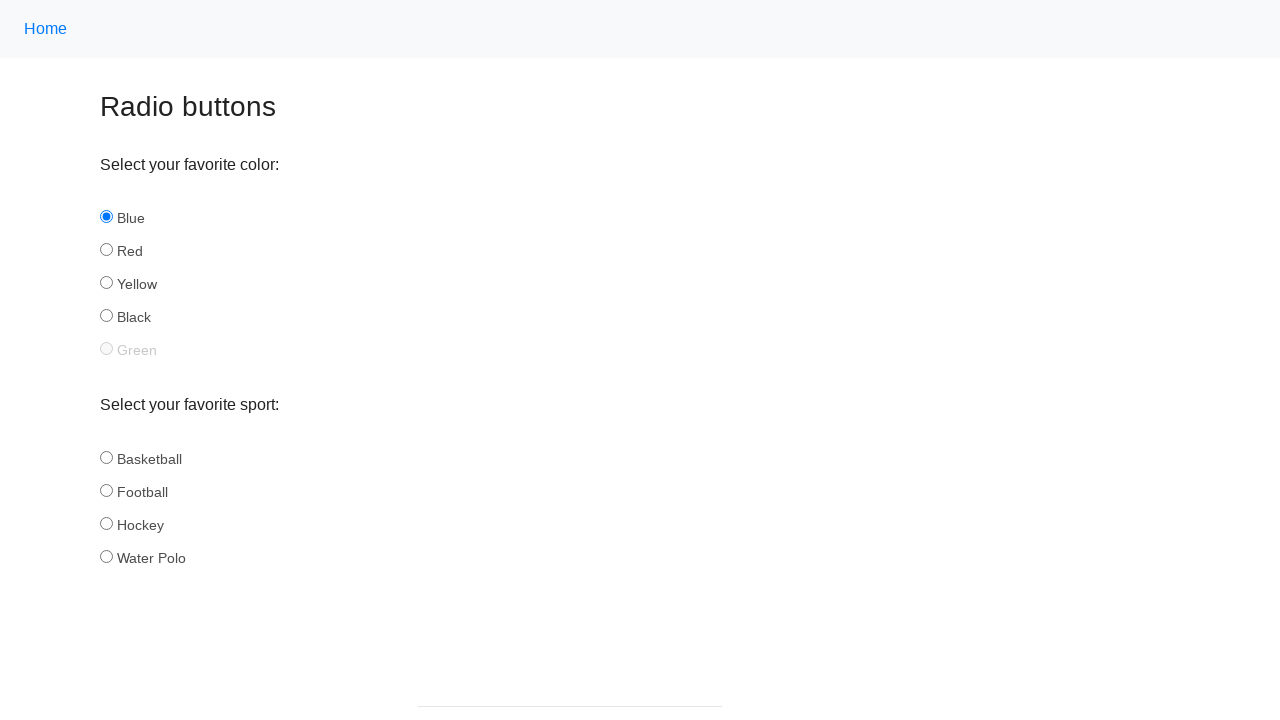

Clicked hockey radio button in sport group at (106, 523) on input[name='sport'][id='hockey']
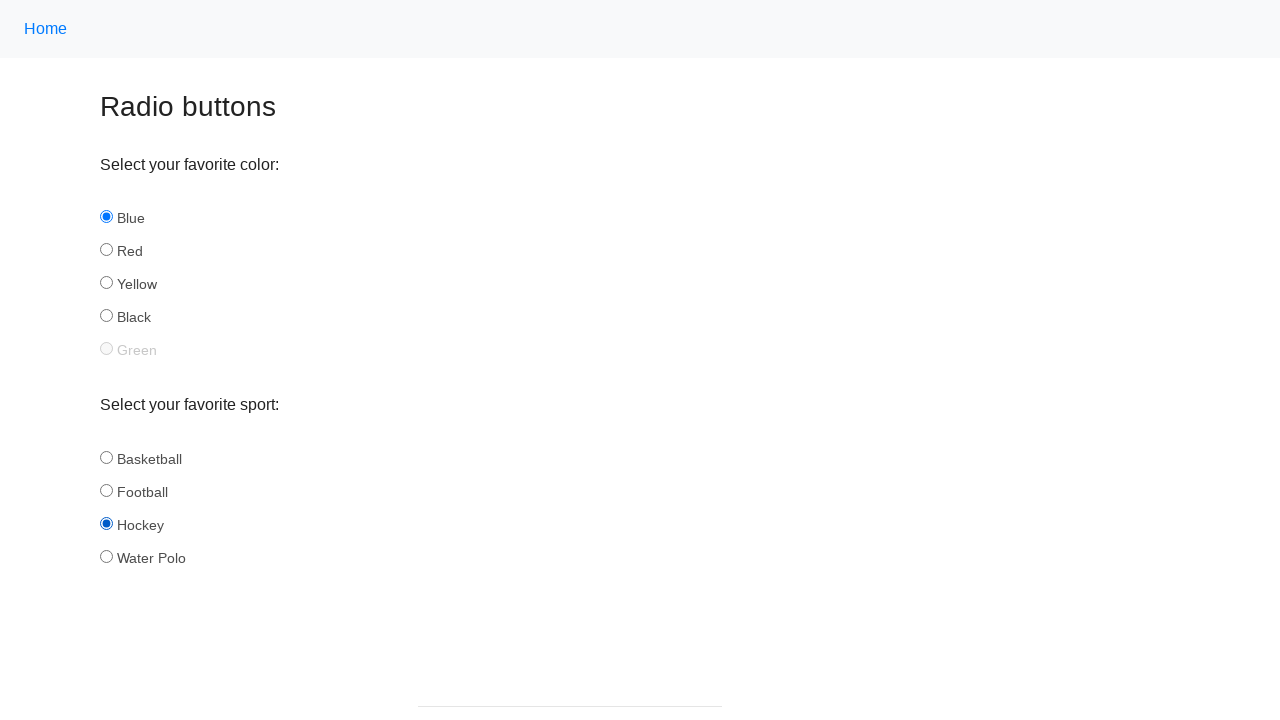

Verified hockey radio button is selected
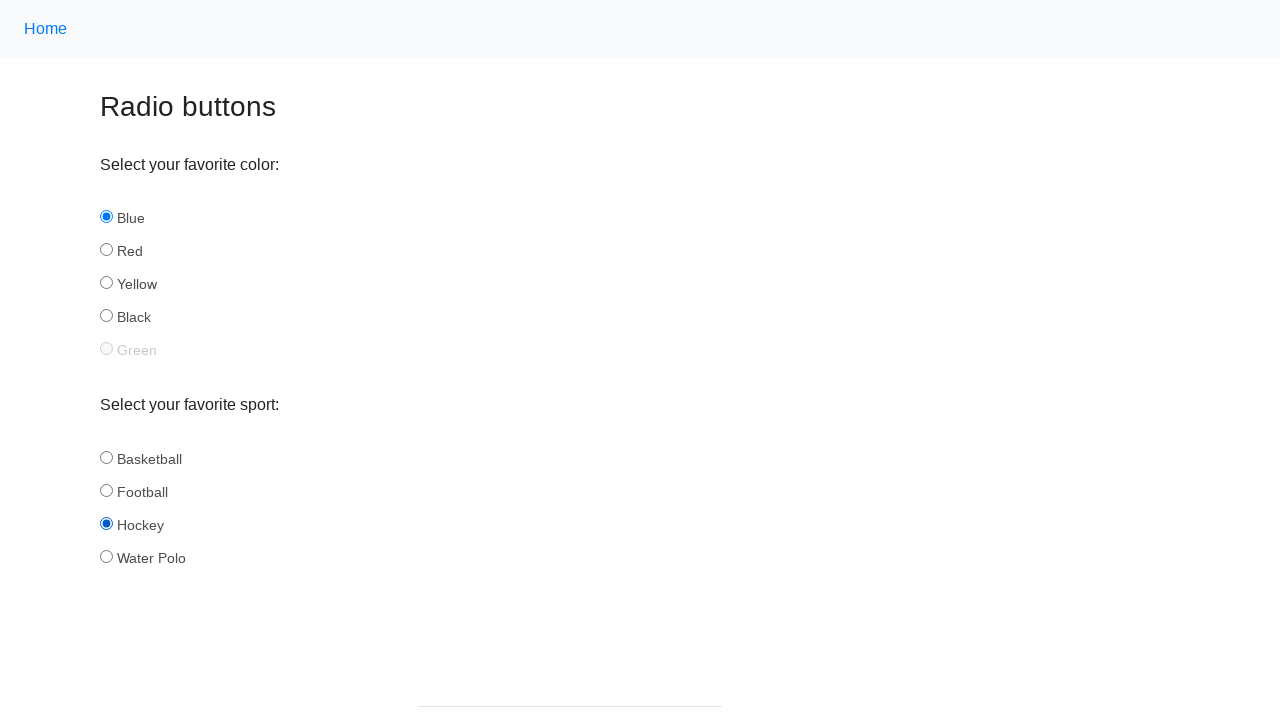

Clicked football radio button in sport group at (106, 490) on input[name='sport'][id='football']
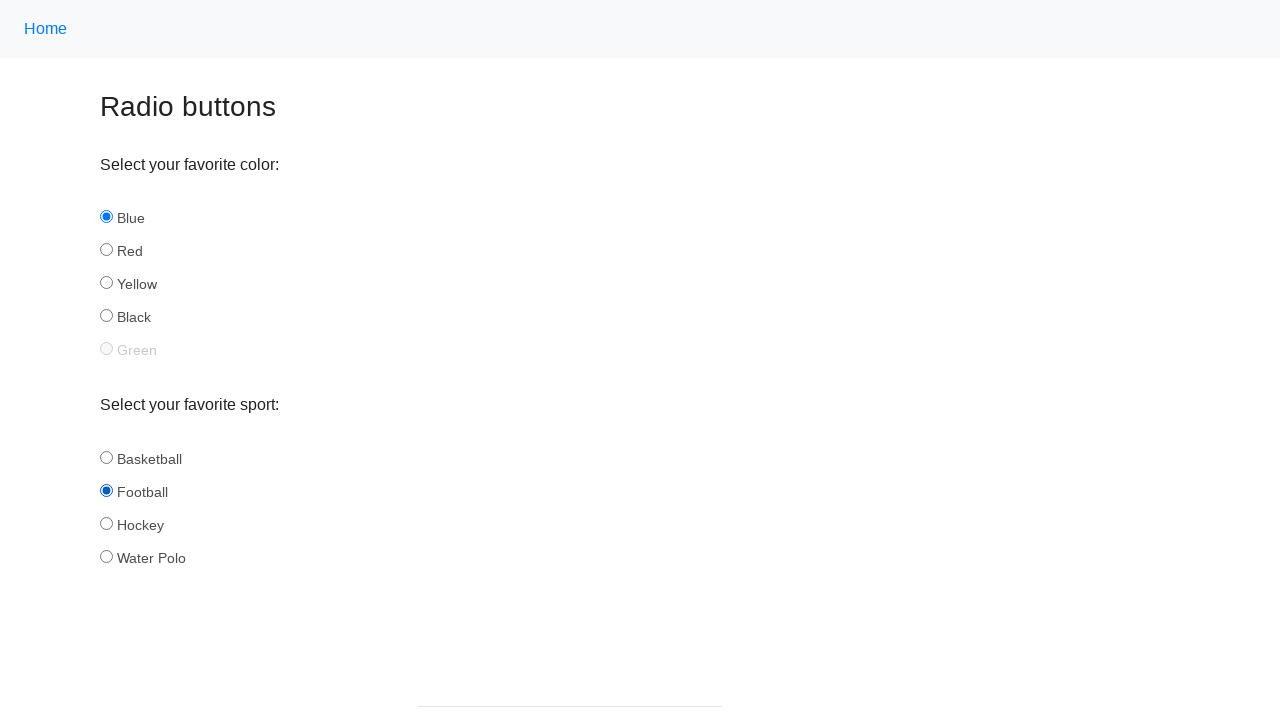

Verified football radio button is selected
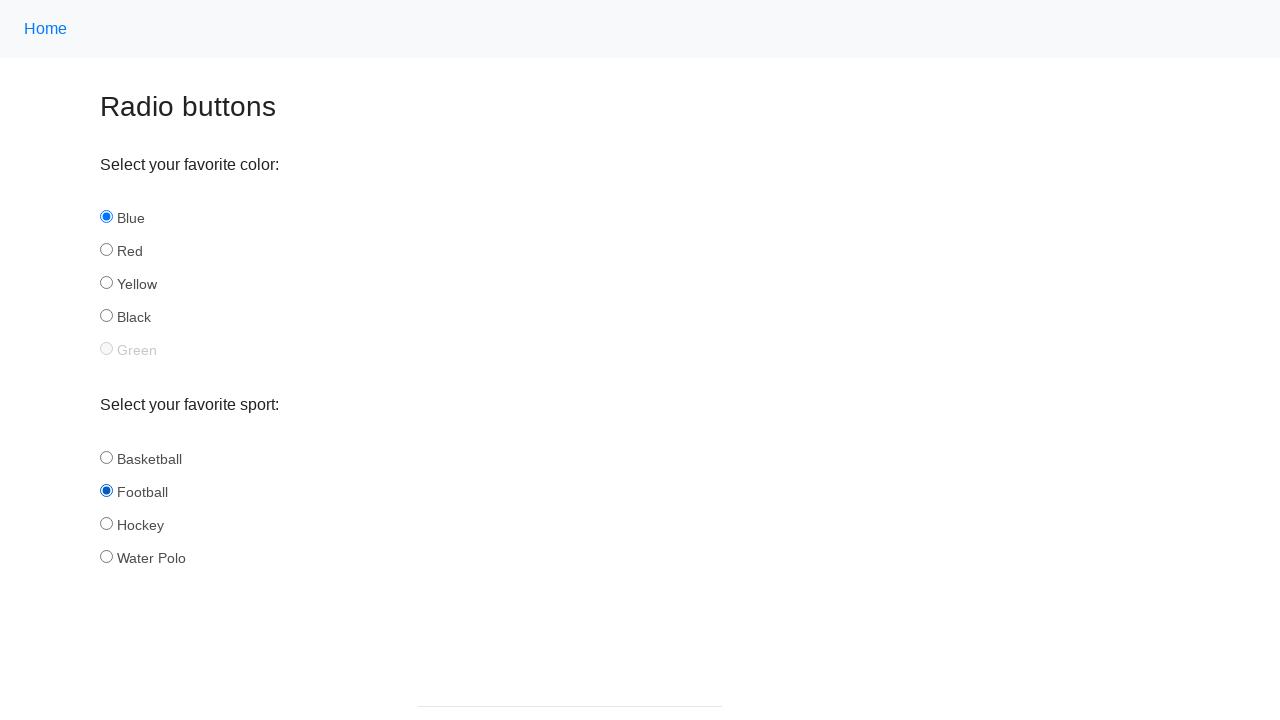

Clicked red radio button in color group at (106, 250) on input[name='color'][id='red']
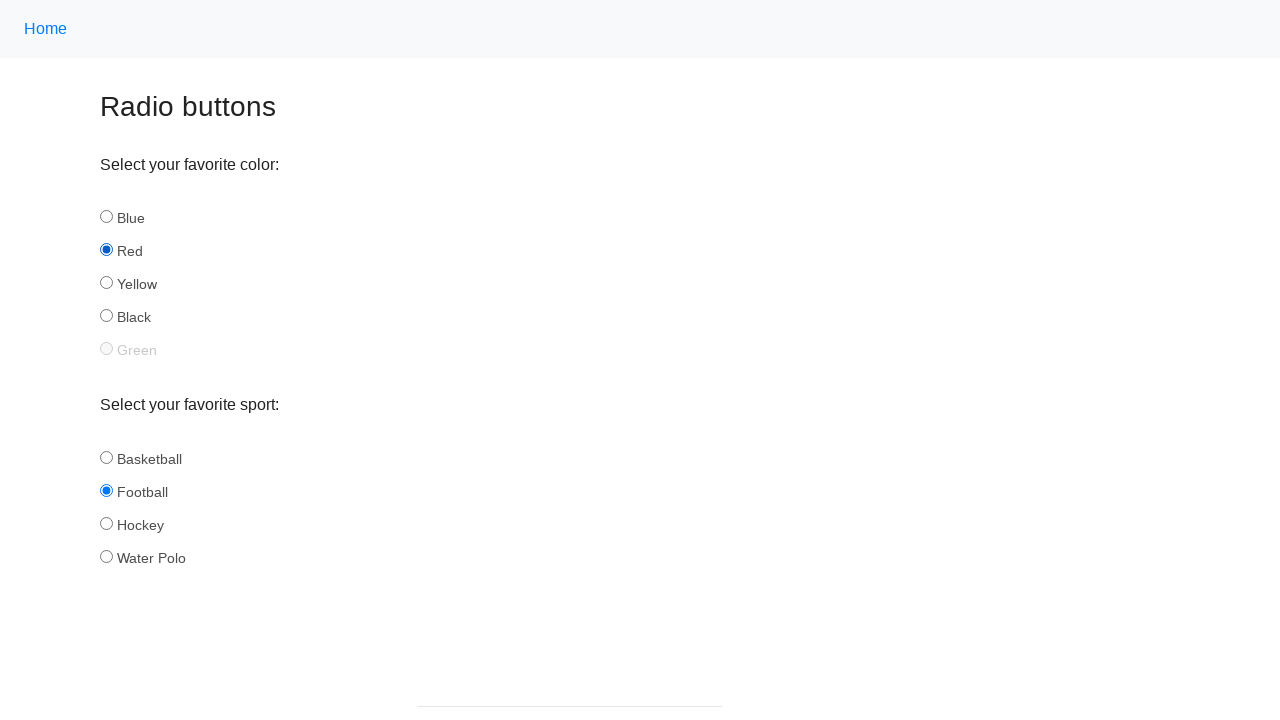

Verified red radio button is selected
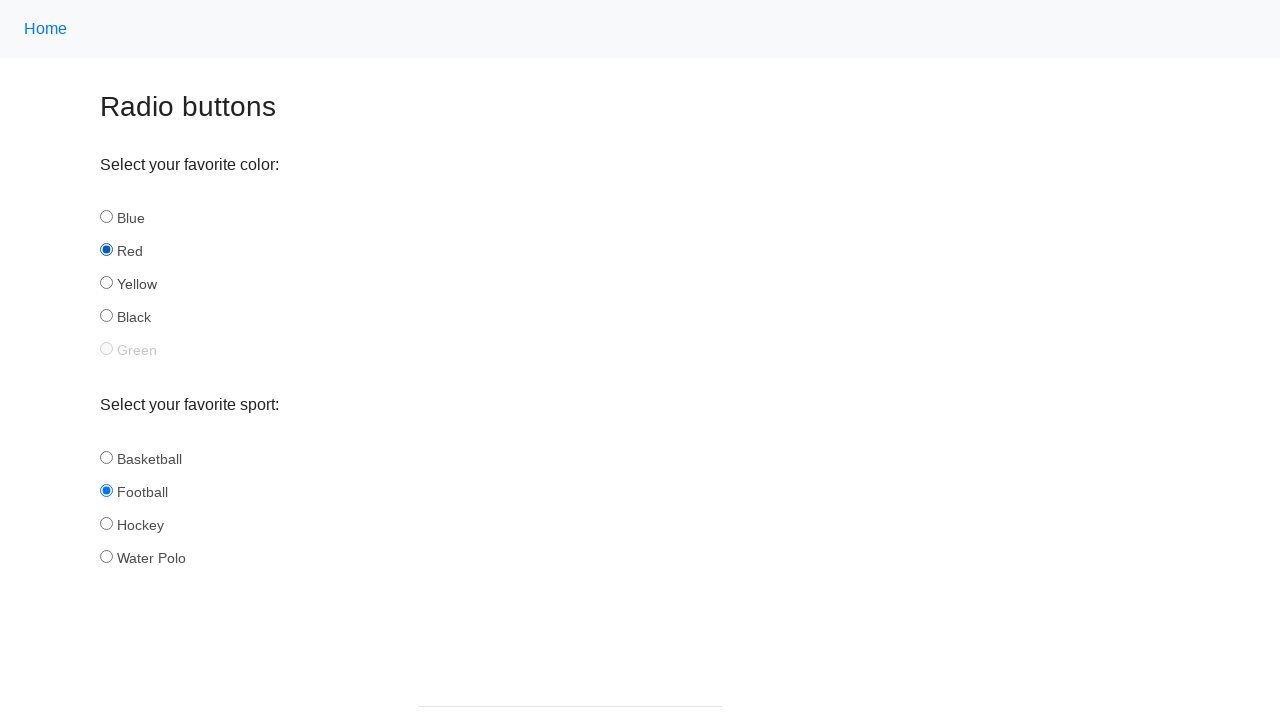

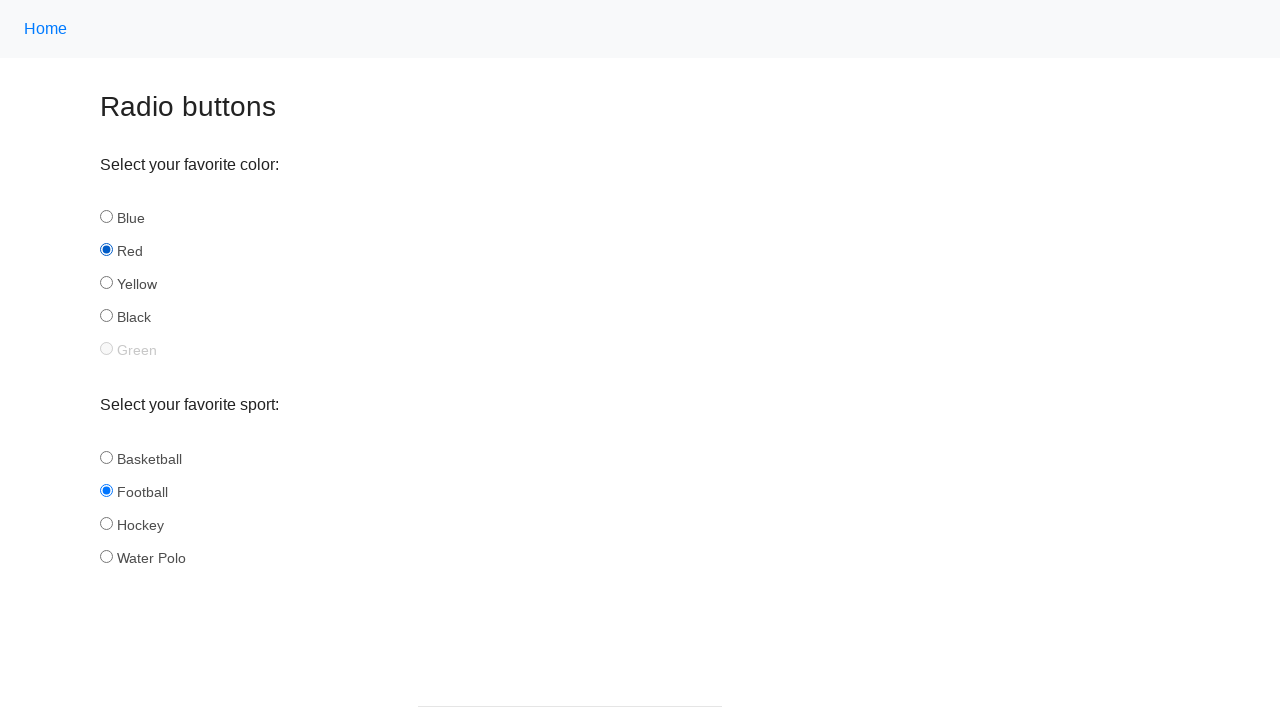